Navigates to the Text Box page and verifies that the "Full Name" label text is visible on the page.

Starting URL: https://demoqa.com/elements

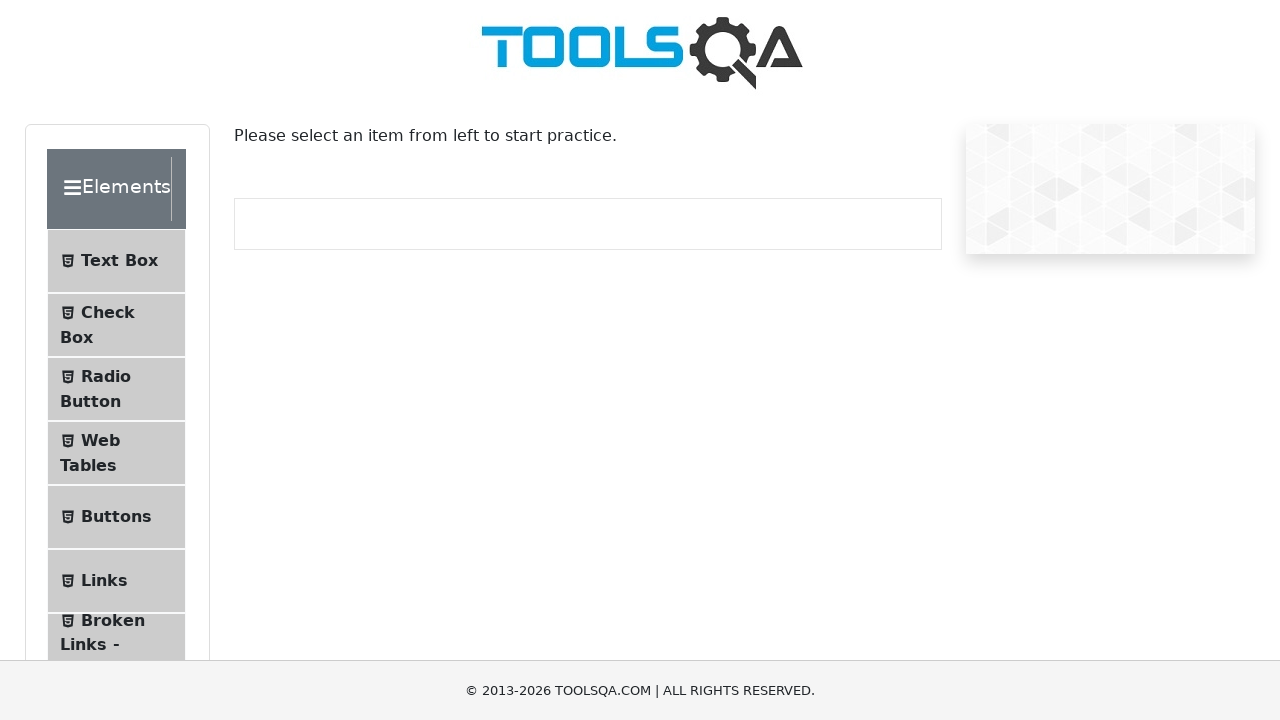

Clicked on 'Text Box' menu item at (119, 261) on internal:text="Text Box"i
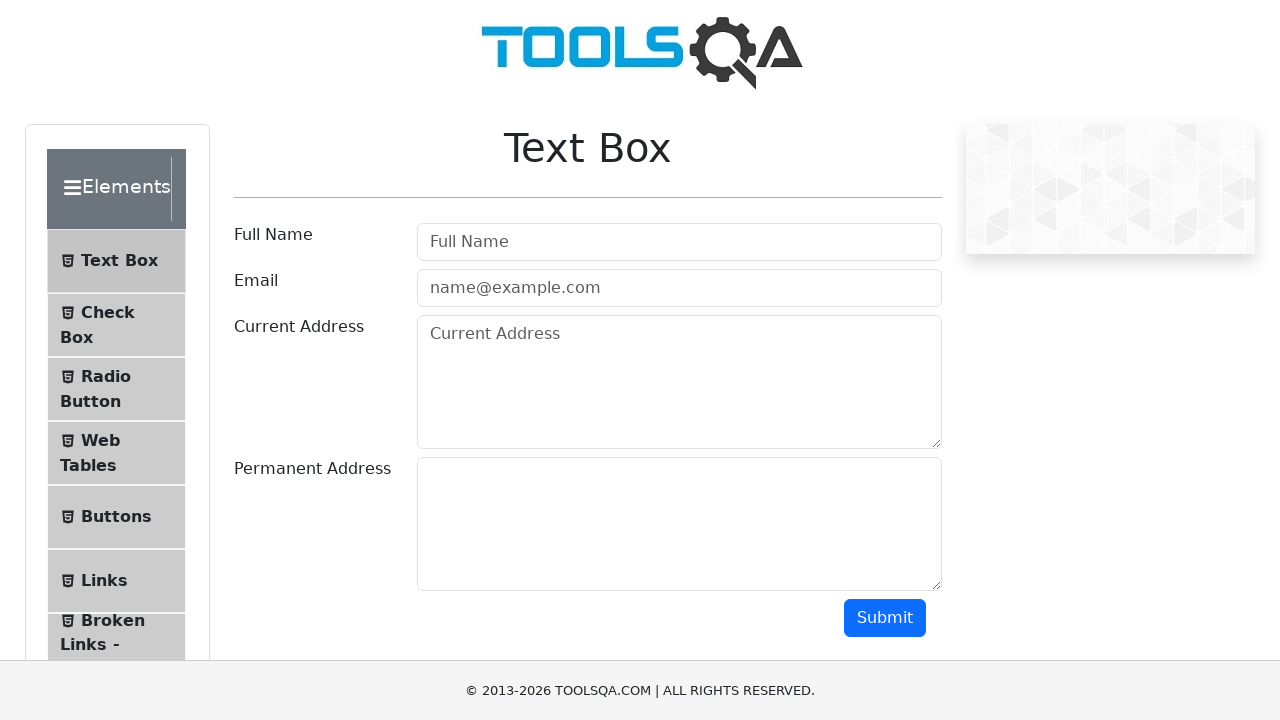

Navigated to Text Box page at https://demoqa.com/text-box
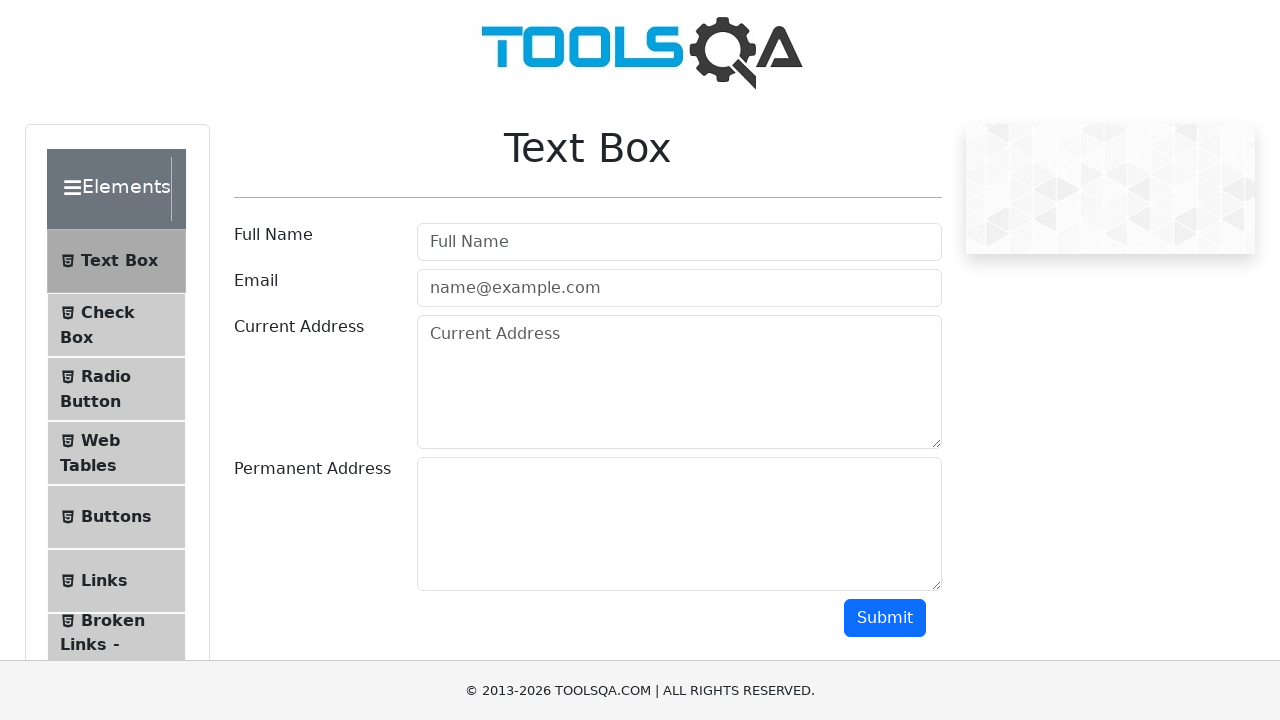

Verified that 'Full Name' label text is visible on the Text Box page
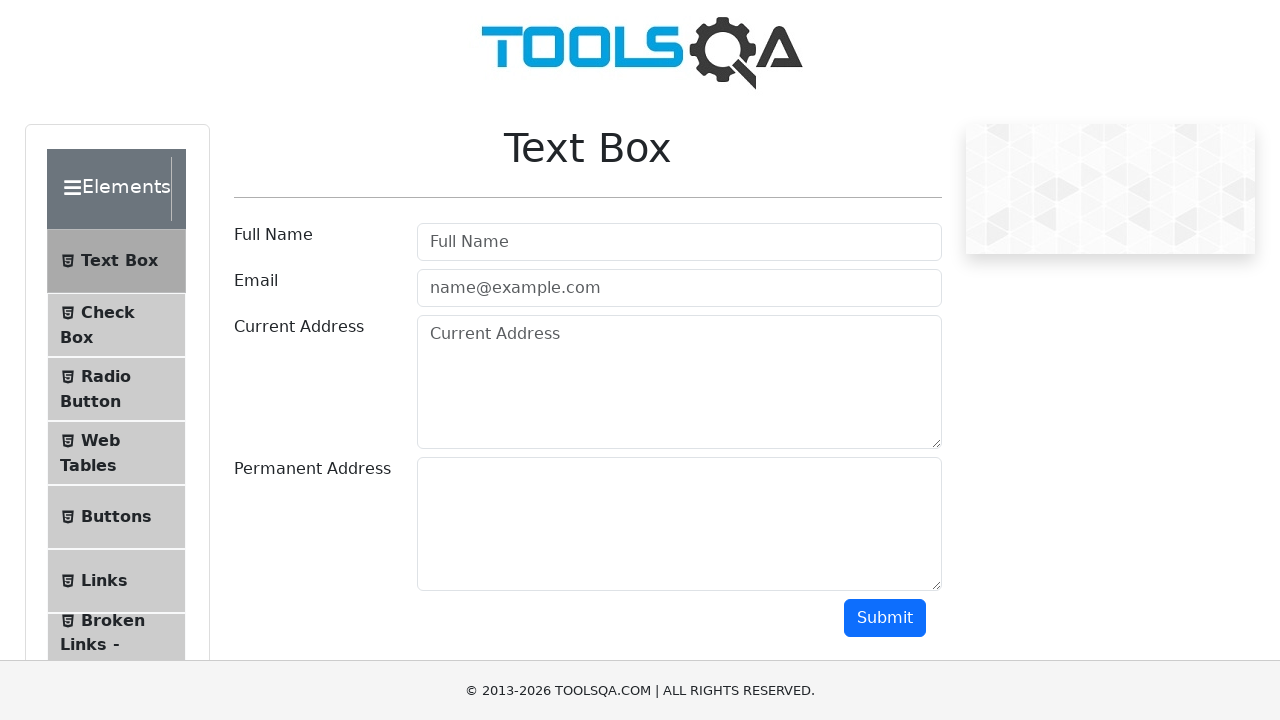

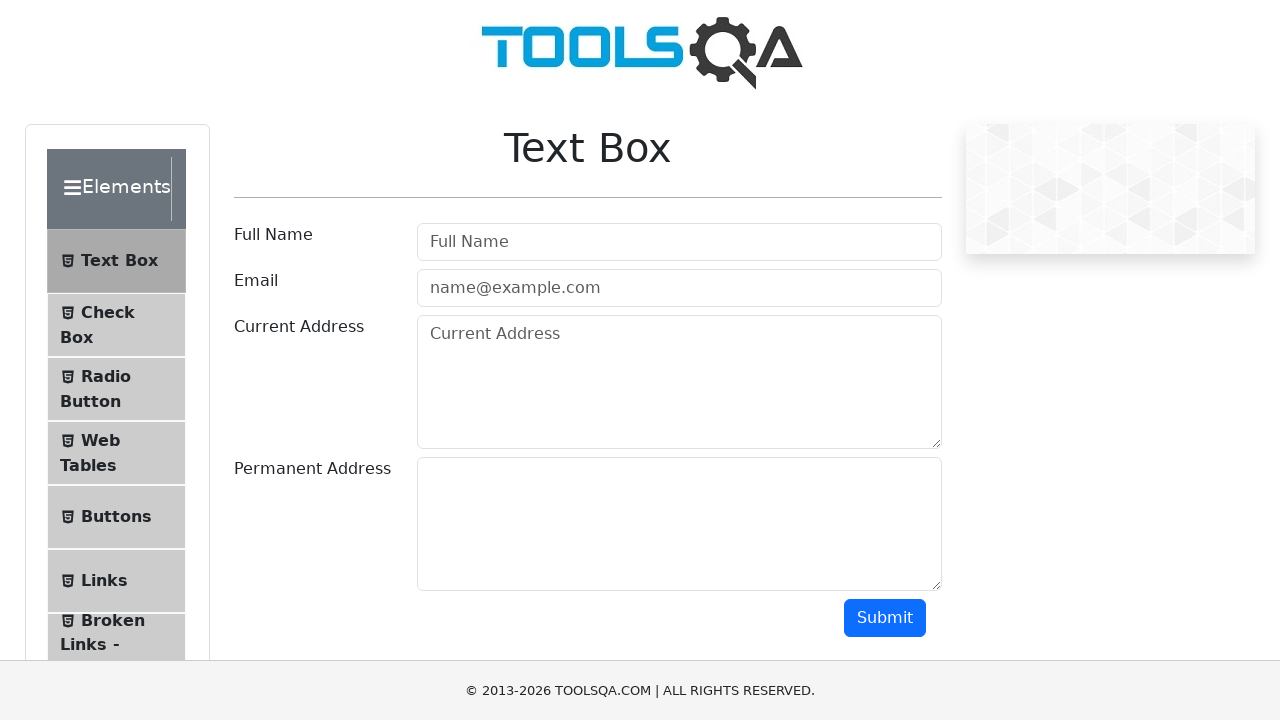